Tests hover functionality by hovering over the first avatar image and verifying that the caption/additional user information becomes visible.

Starting URL: http://the-internet.herokuapp.com/hovers

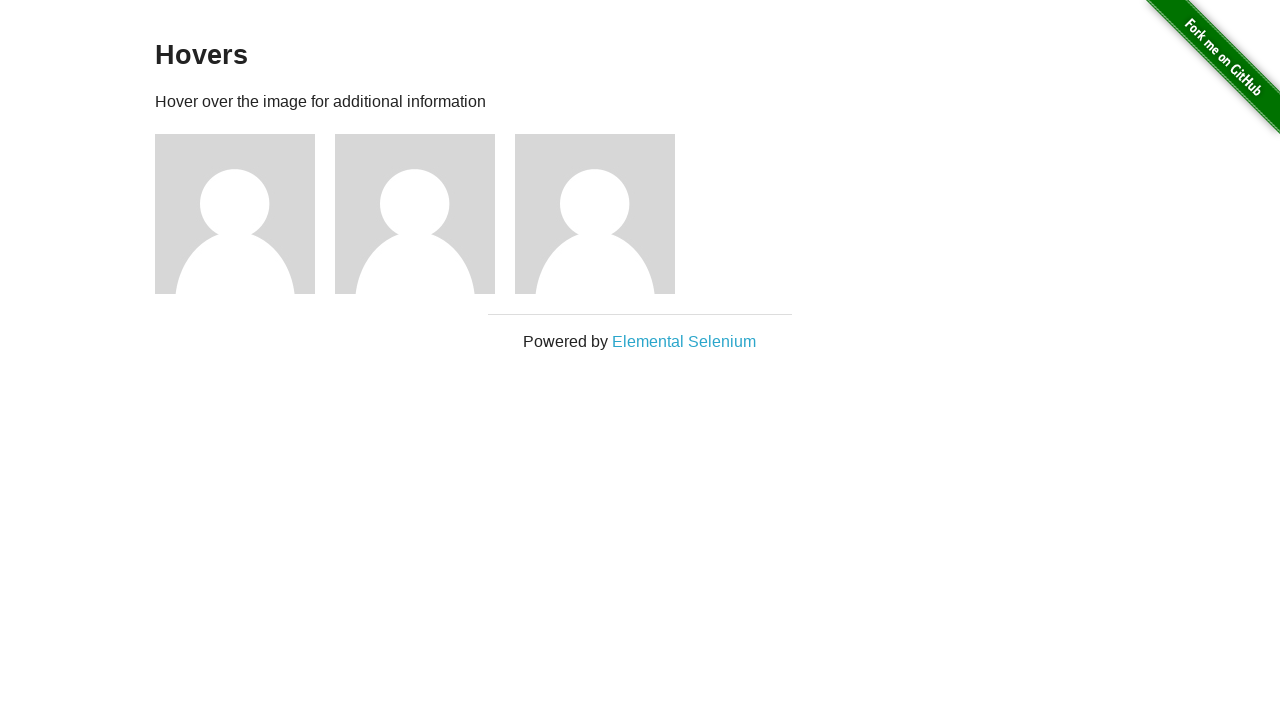

Located the first avatar figure element
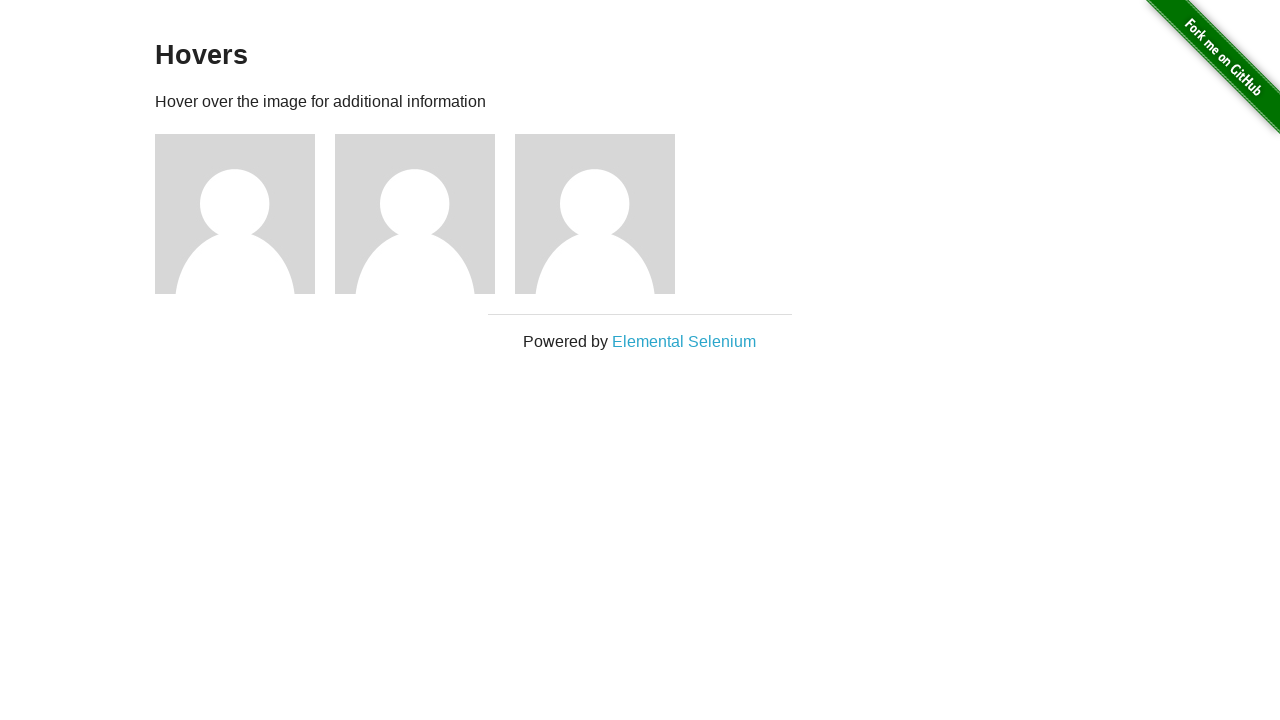

Hovered over the first avatar image at (245, 214) on .figure >> nth=0
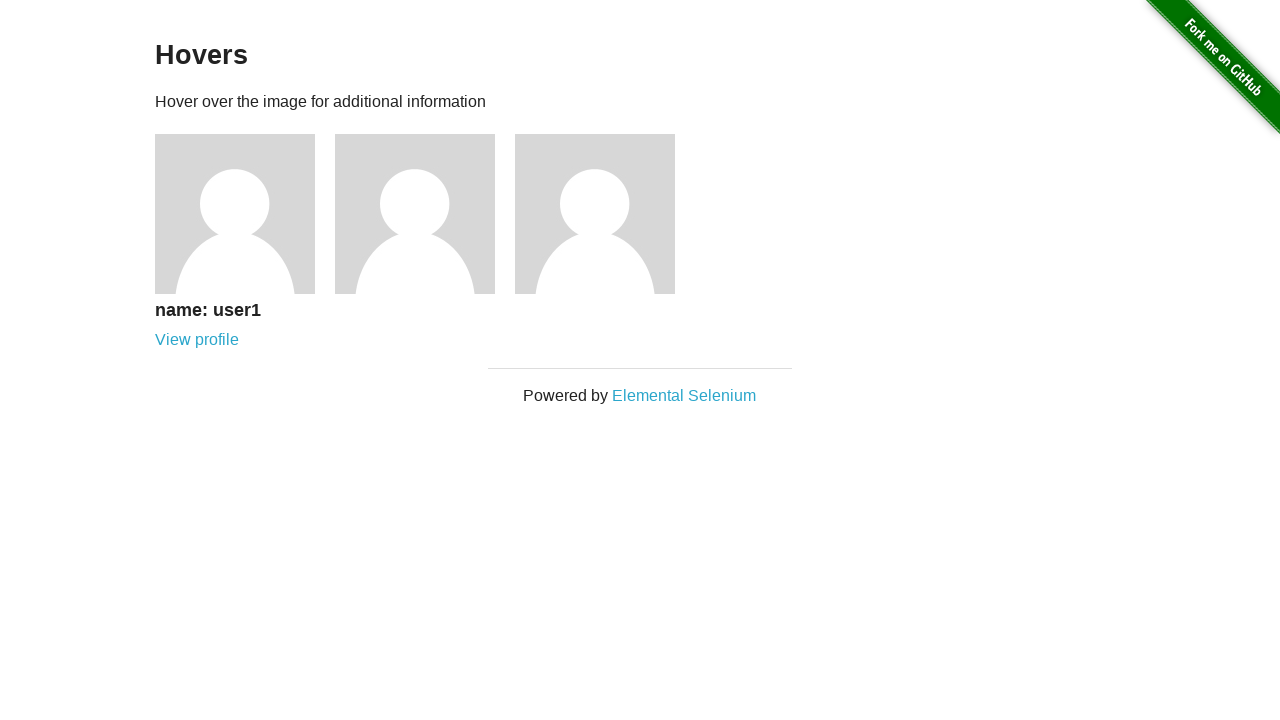

Located the avatar caption element
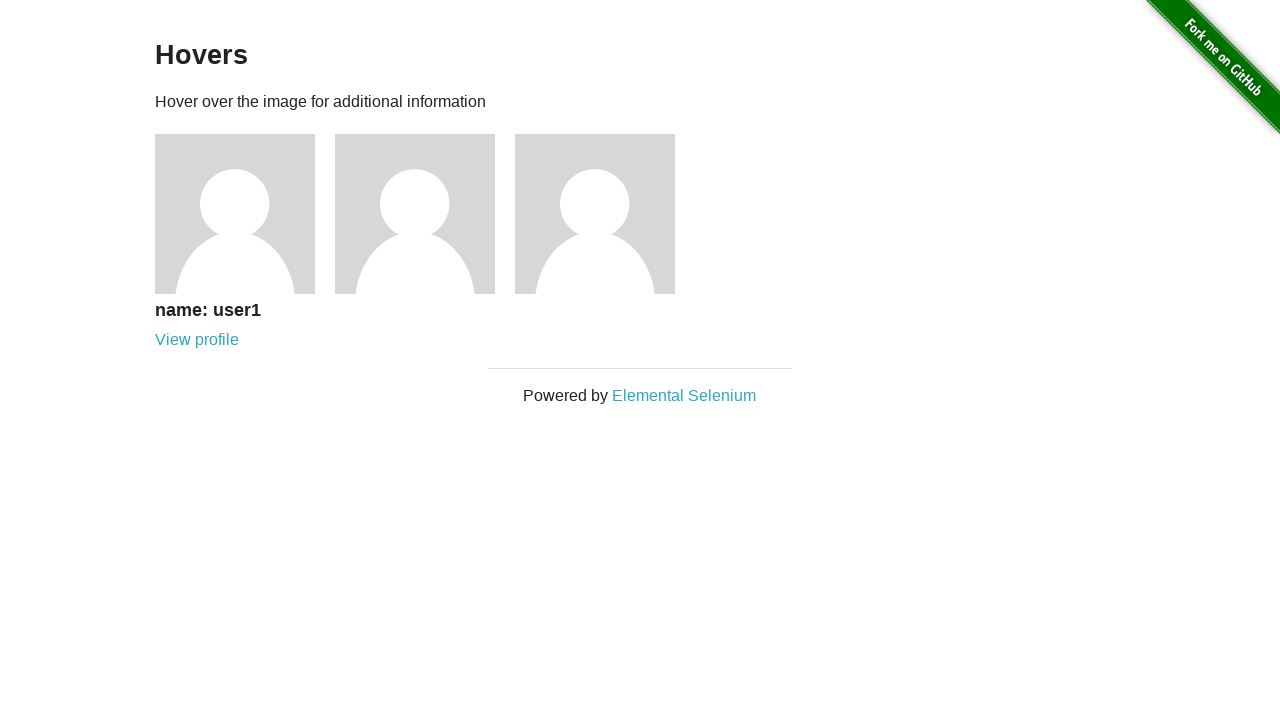

Verified that the caption is visible after hovering
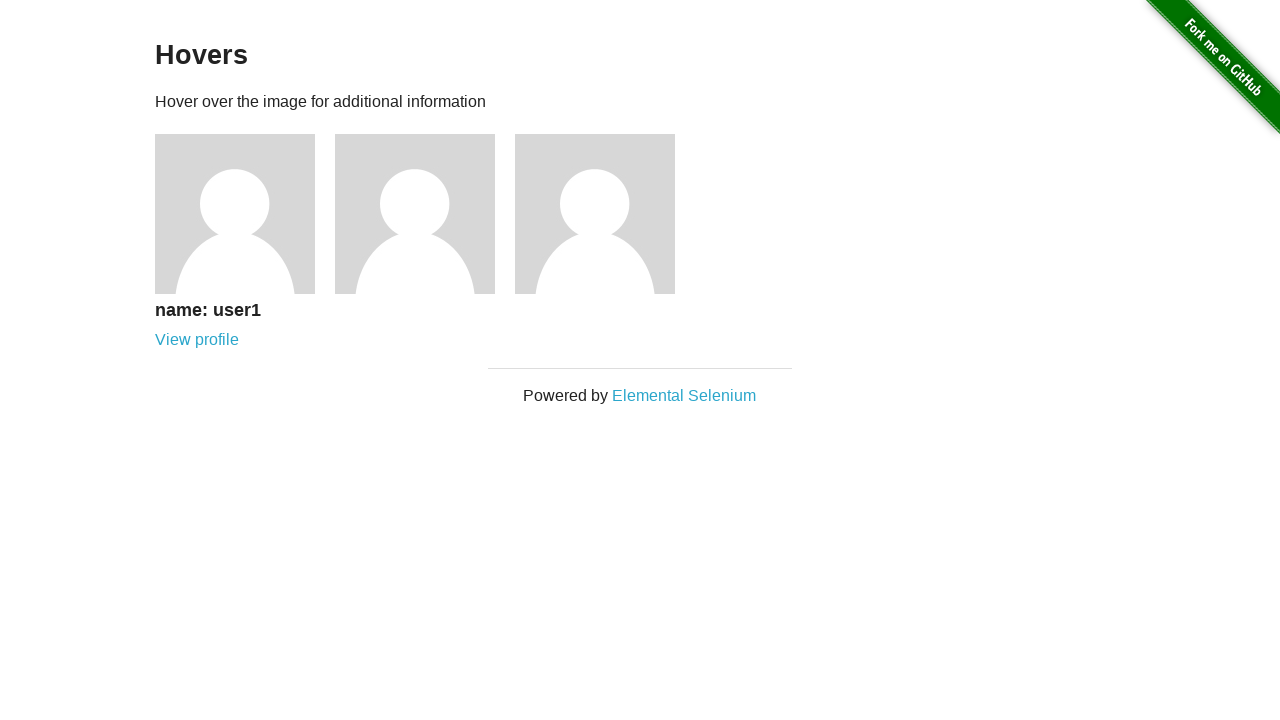

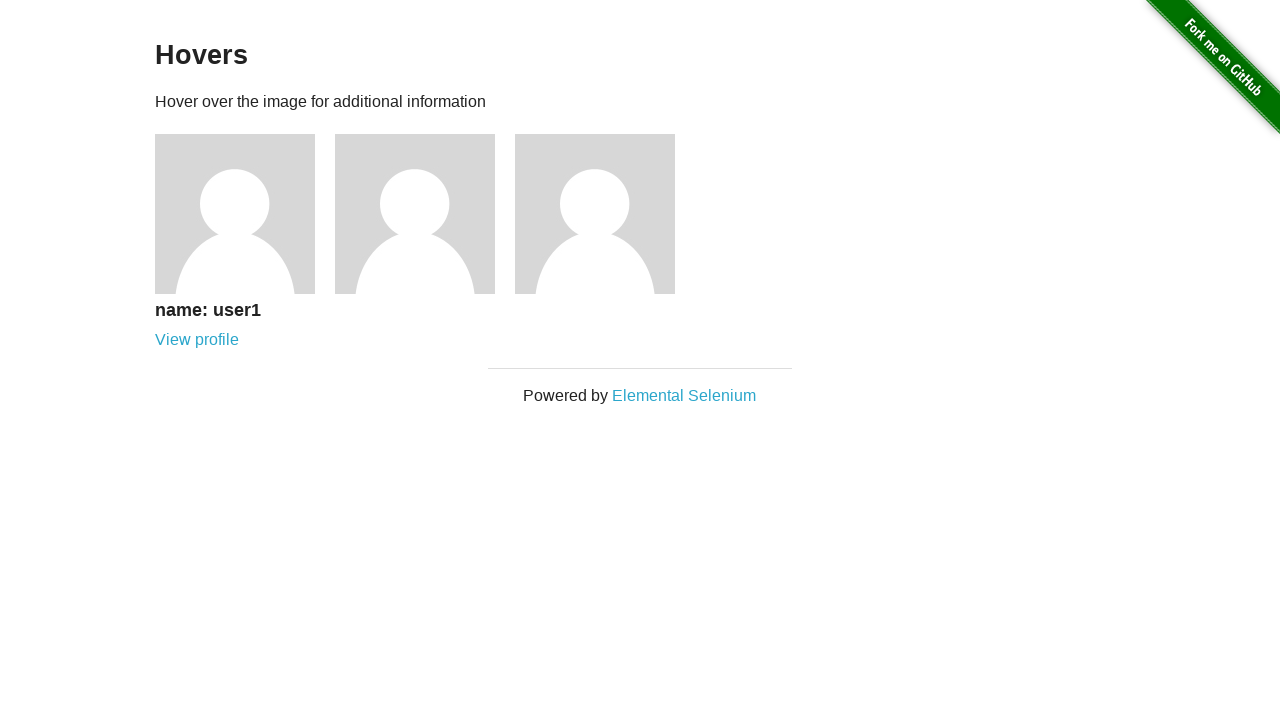